Tests basic browser navigation functionality by visiting a website, maximizing the window, navigating back and forward, and verifying page title and URL are accessible.

Starting URL: https://lucyblossoms.com

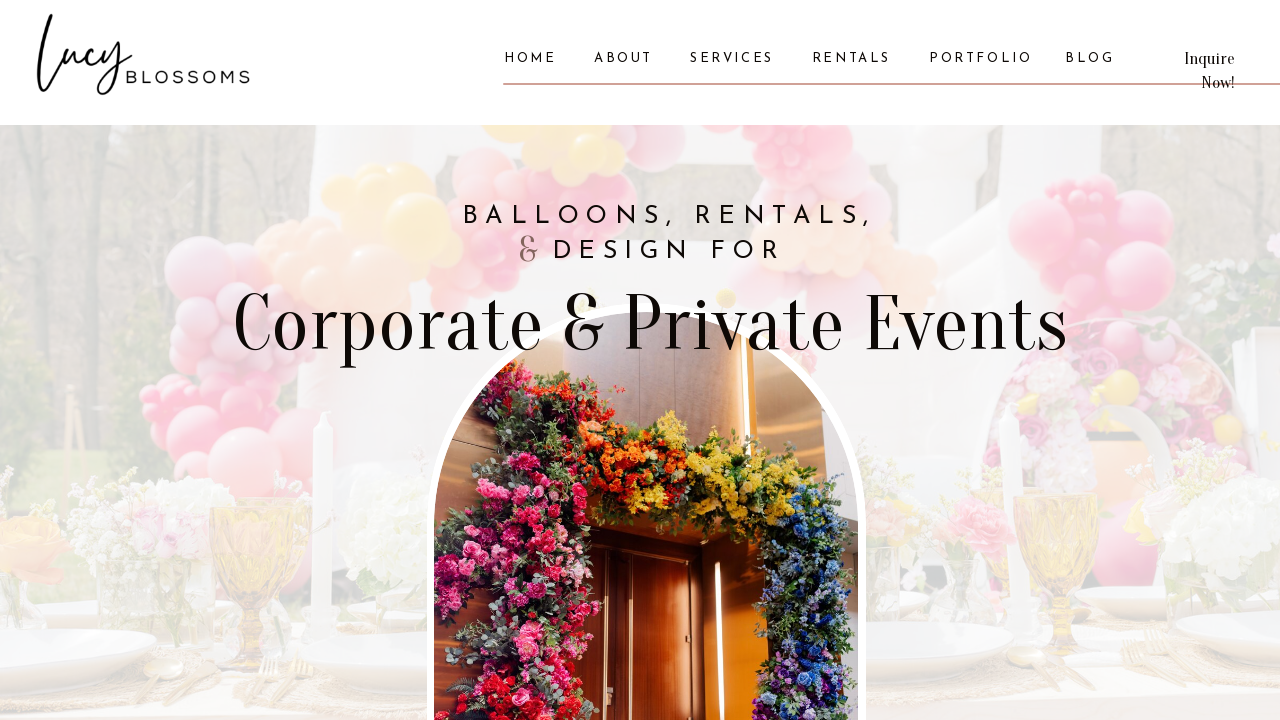

Set viewport size to 1920x1080
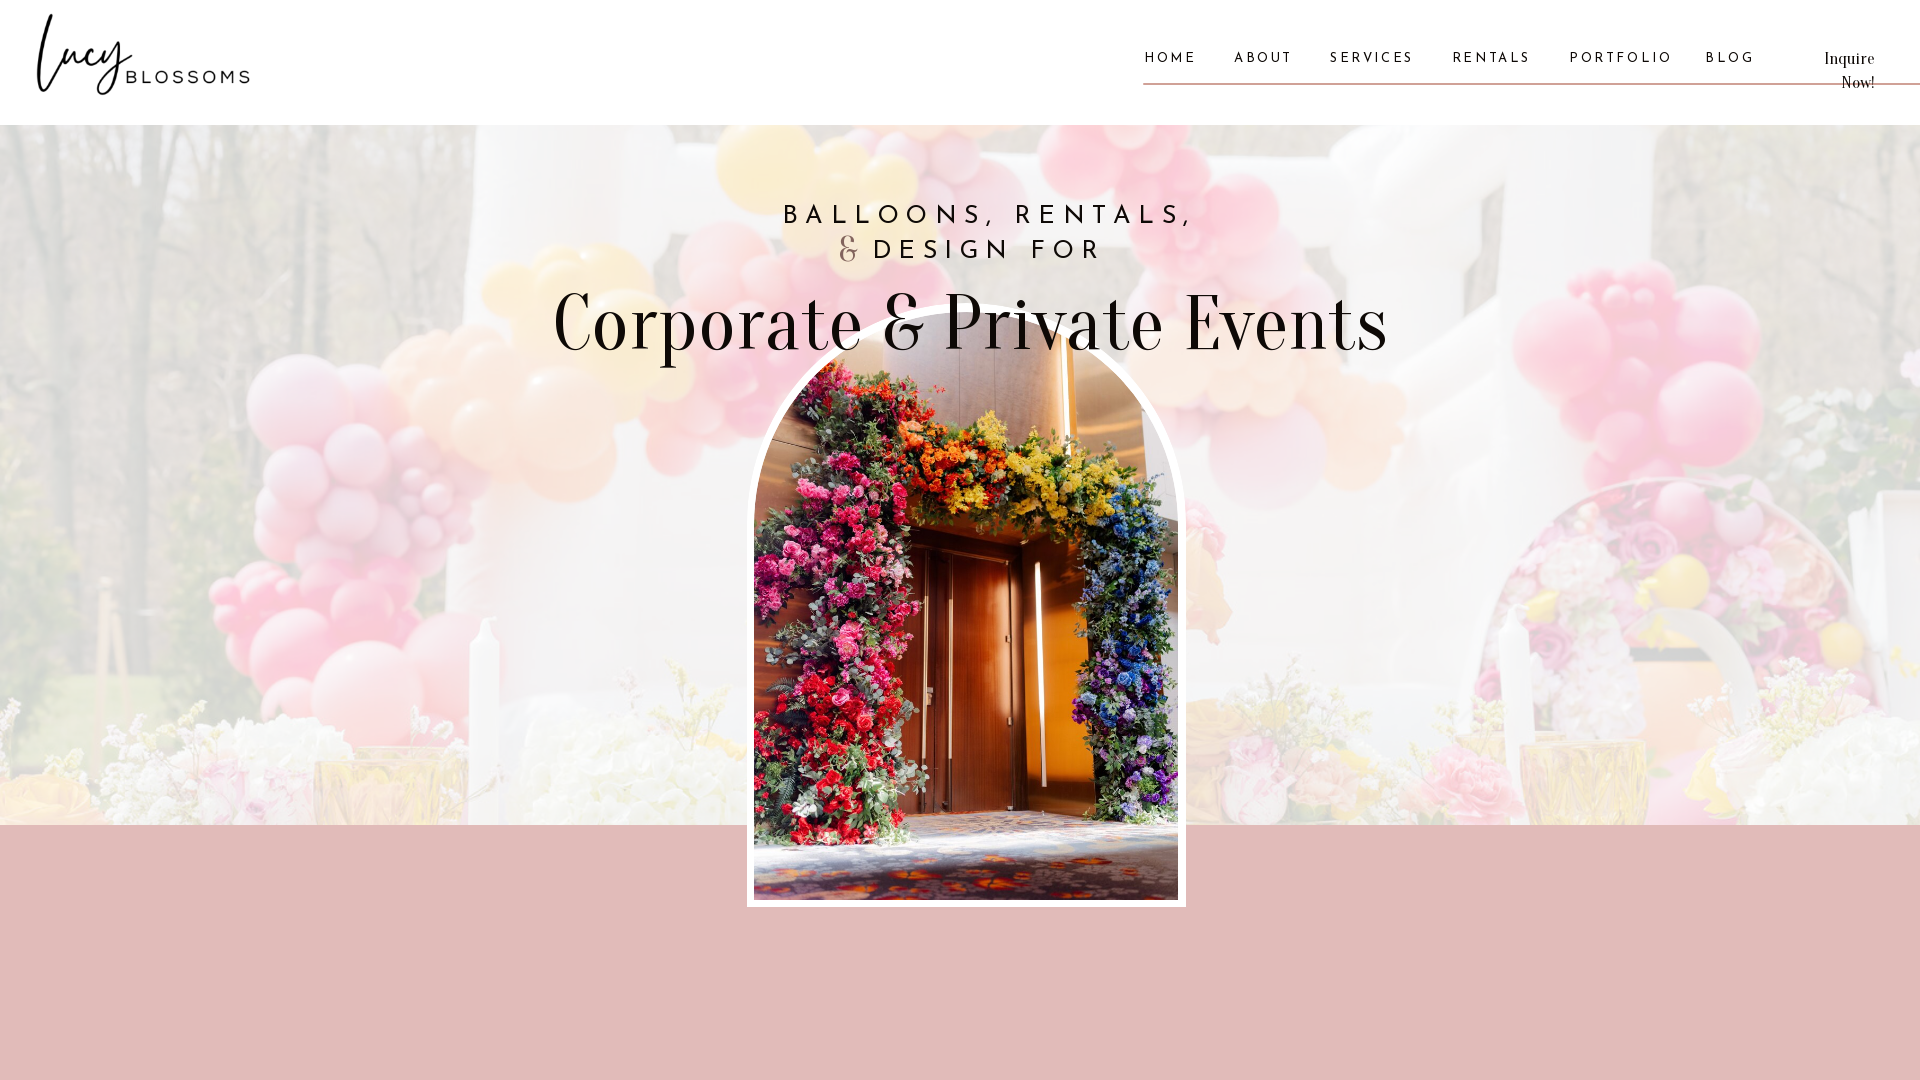

Waited for page to load
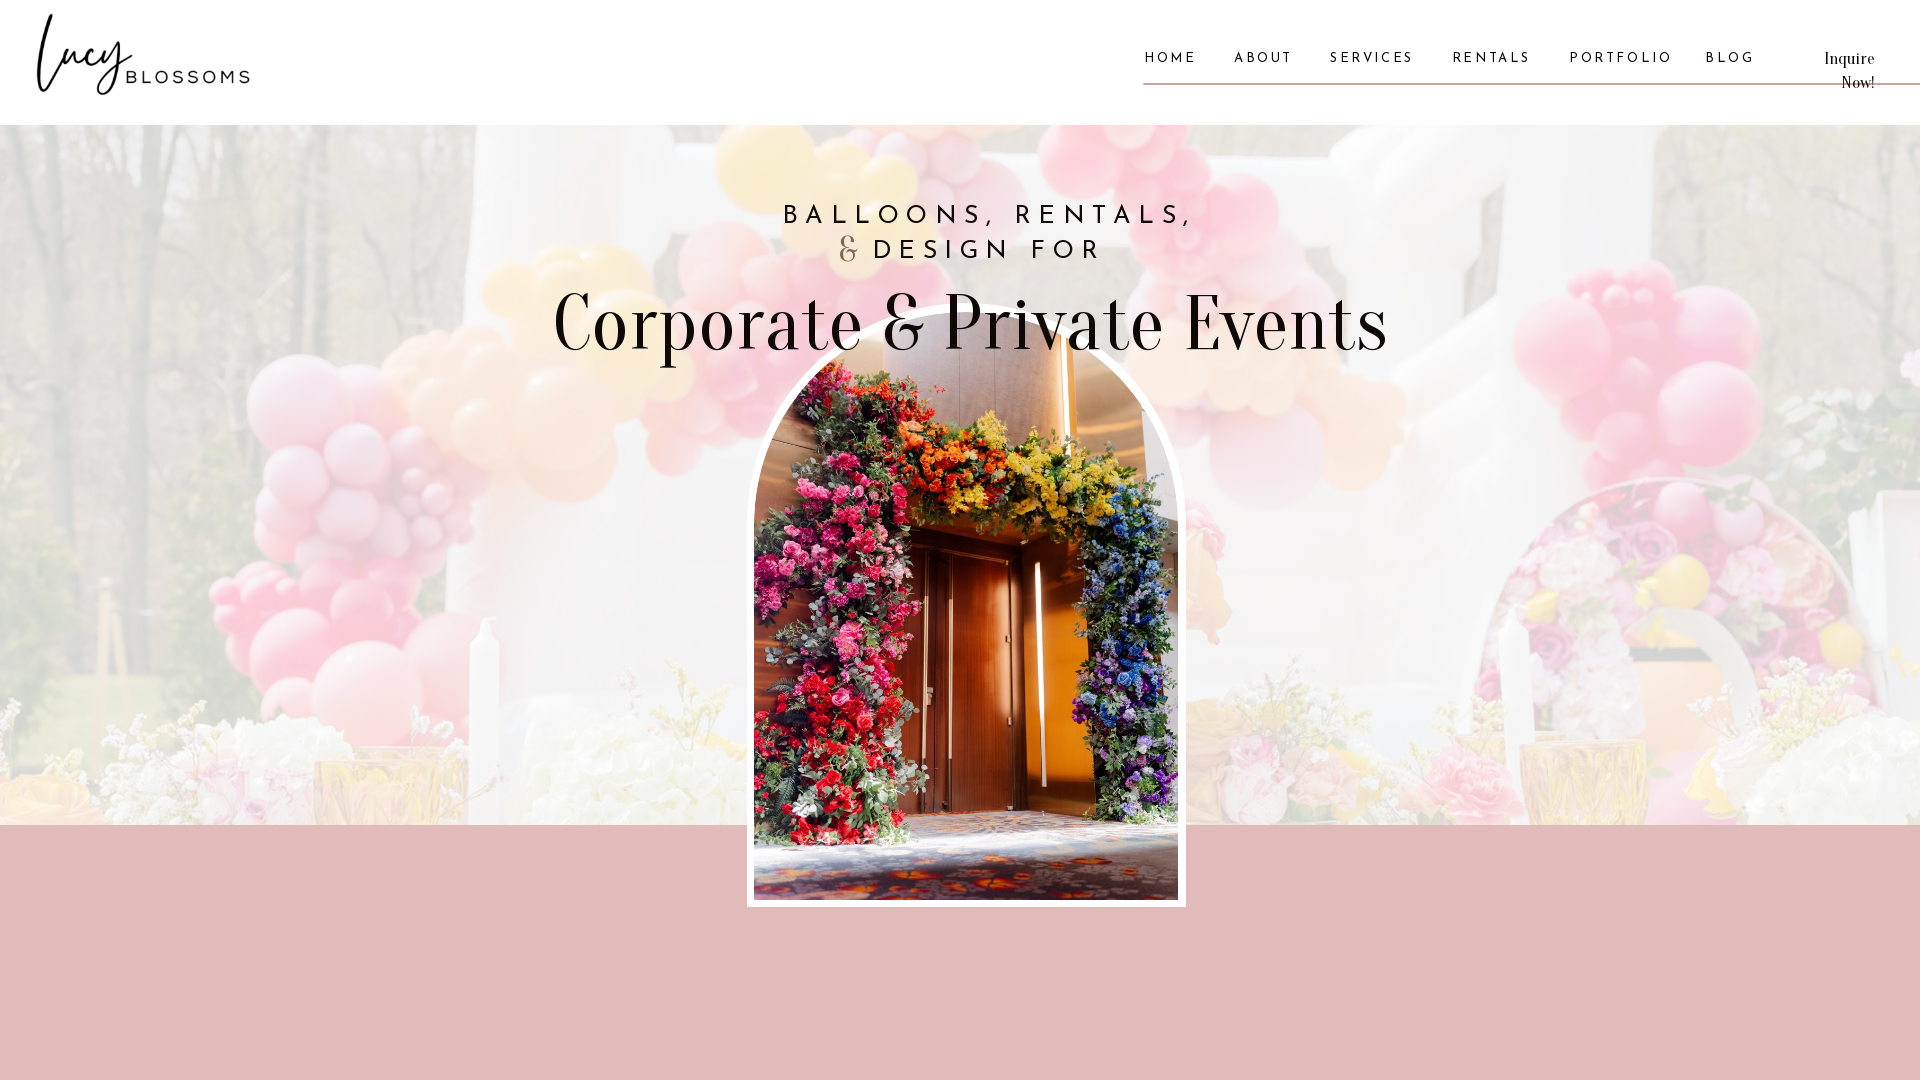

Navigated back in browser history
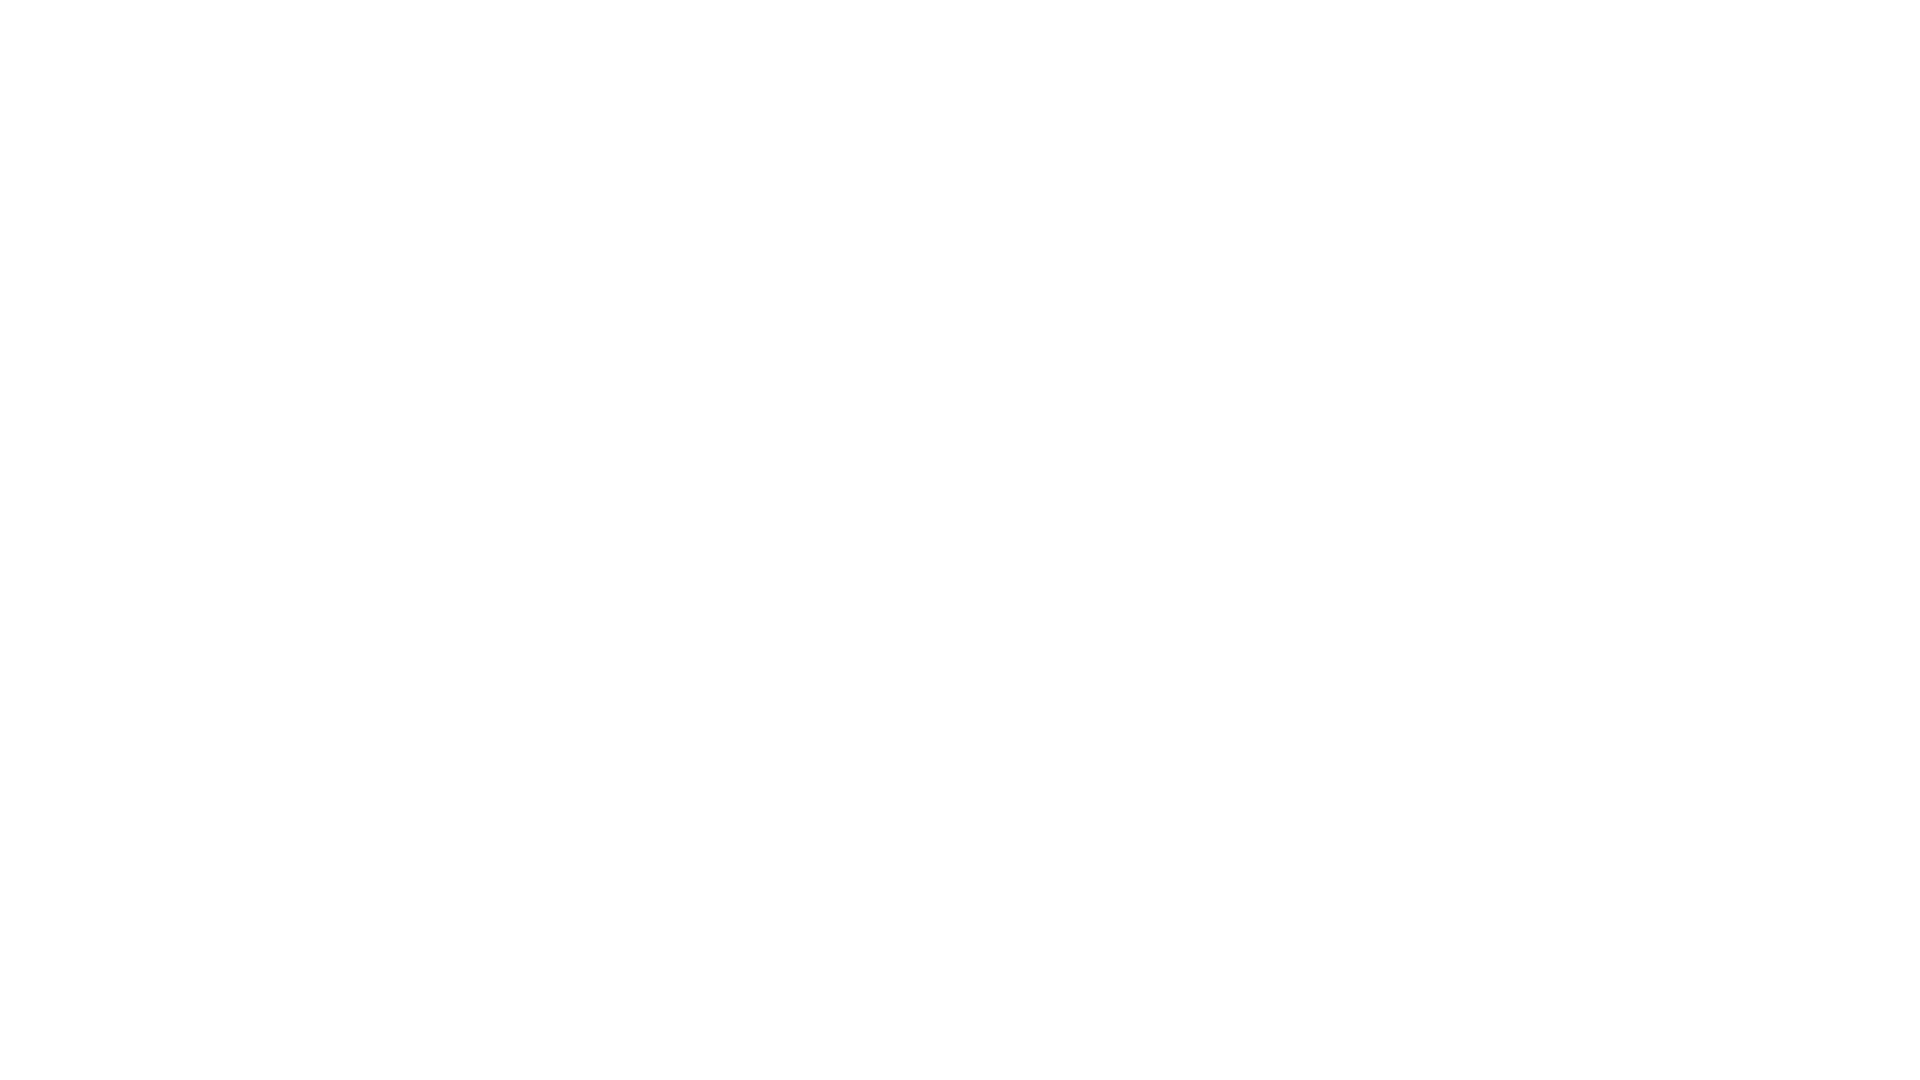

Waited 2 seconds
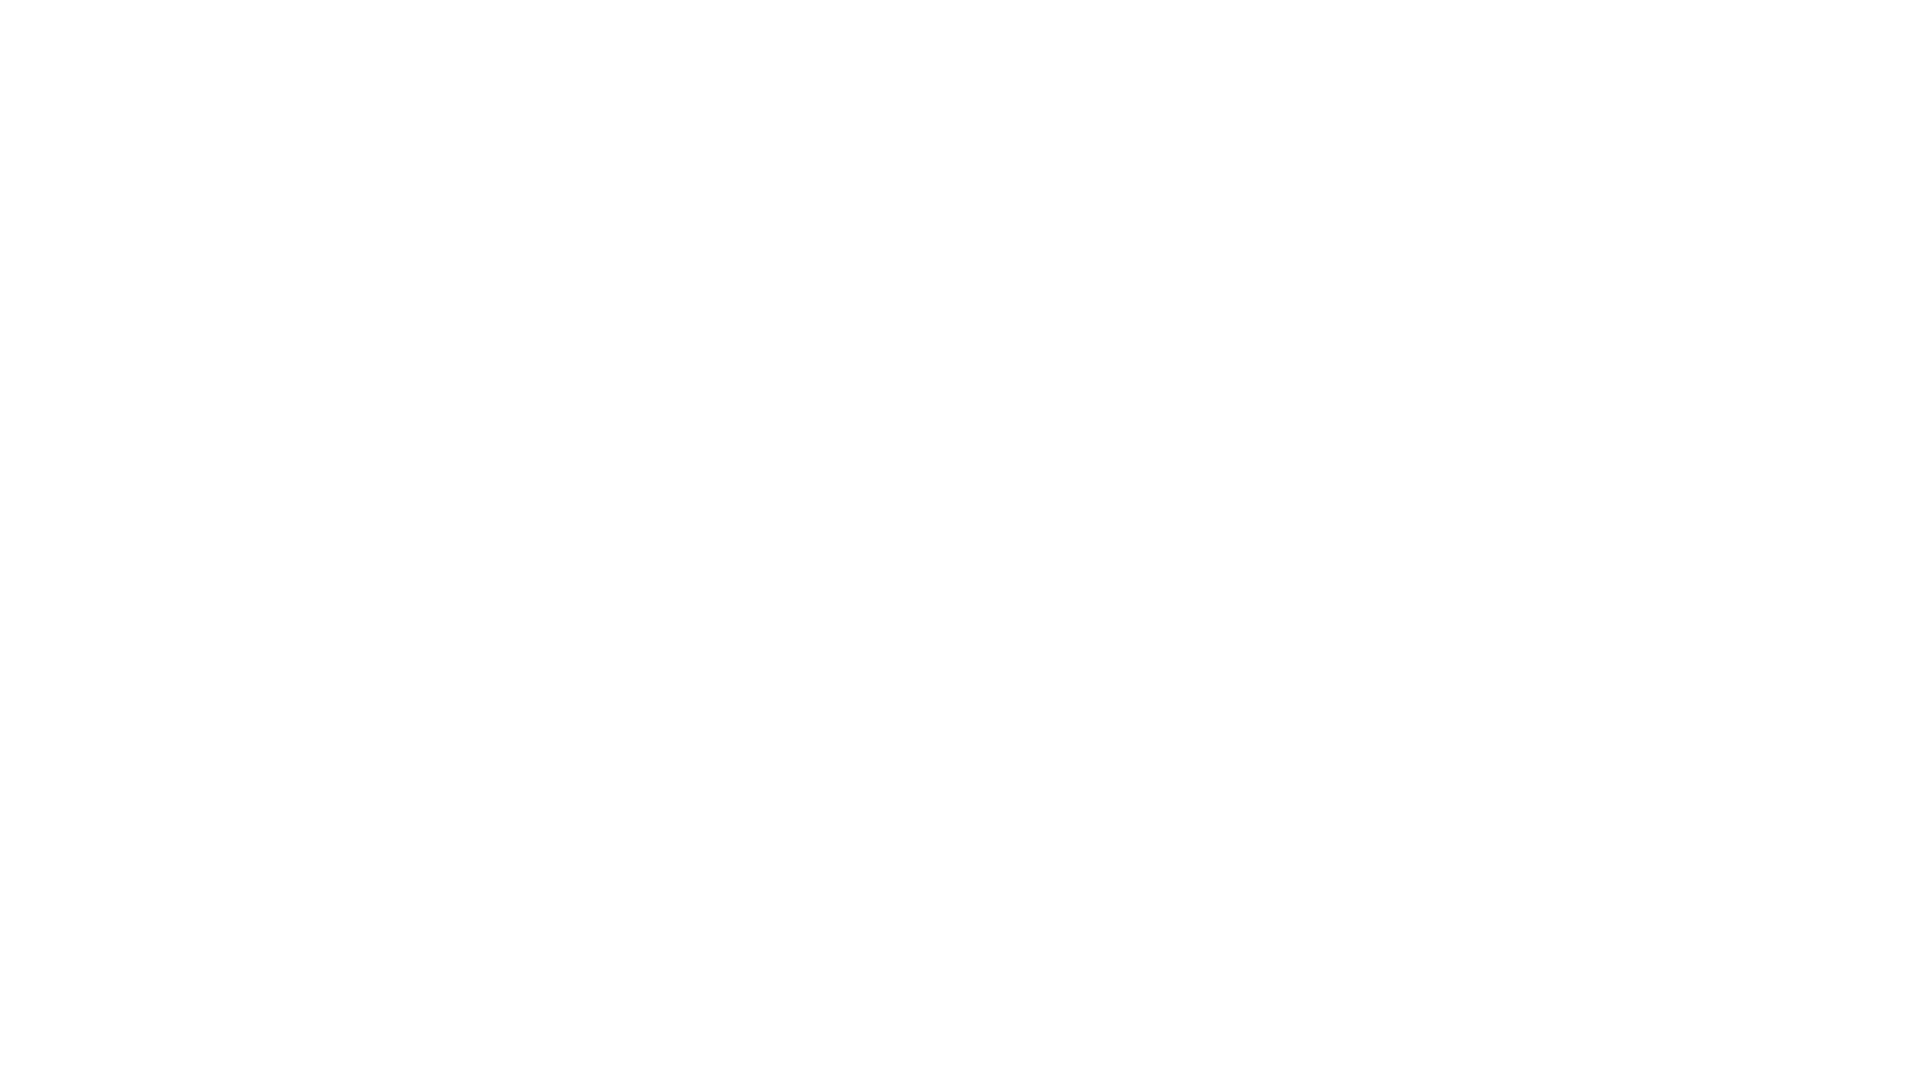

Navigated forward in browser history
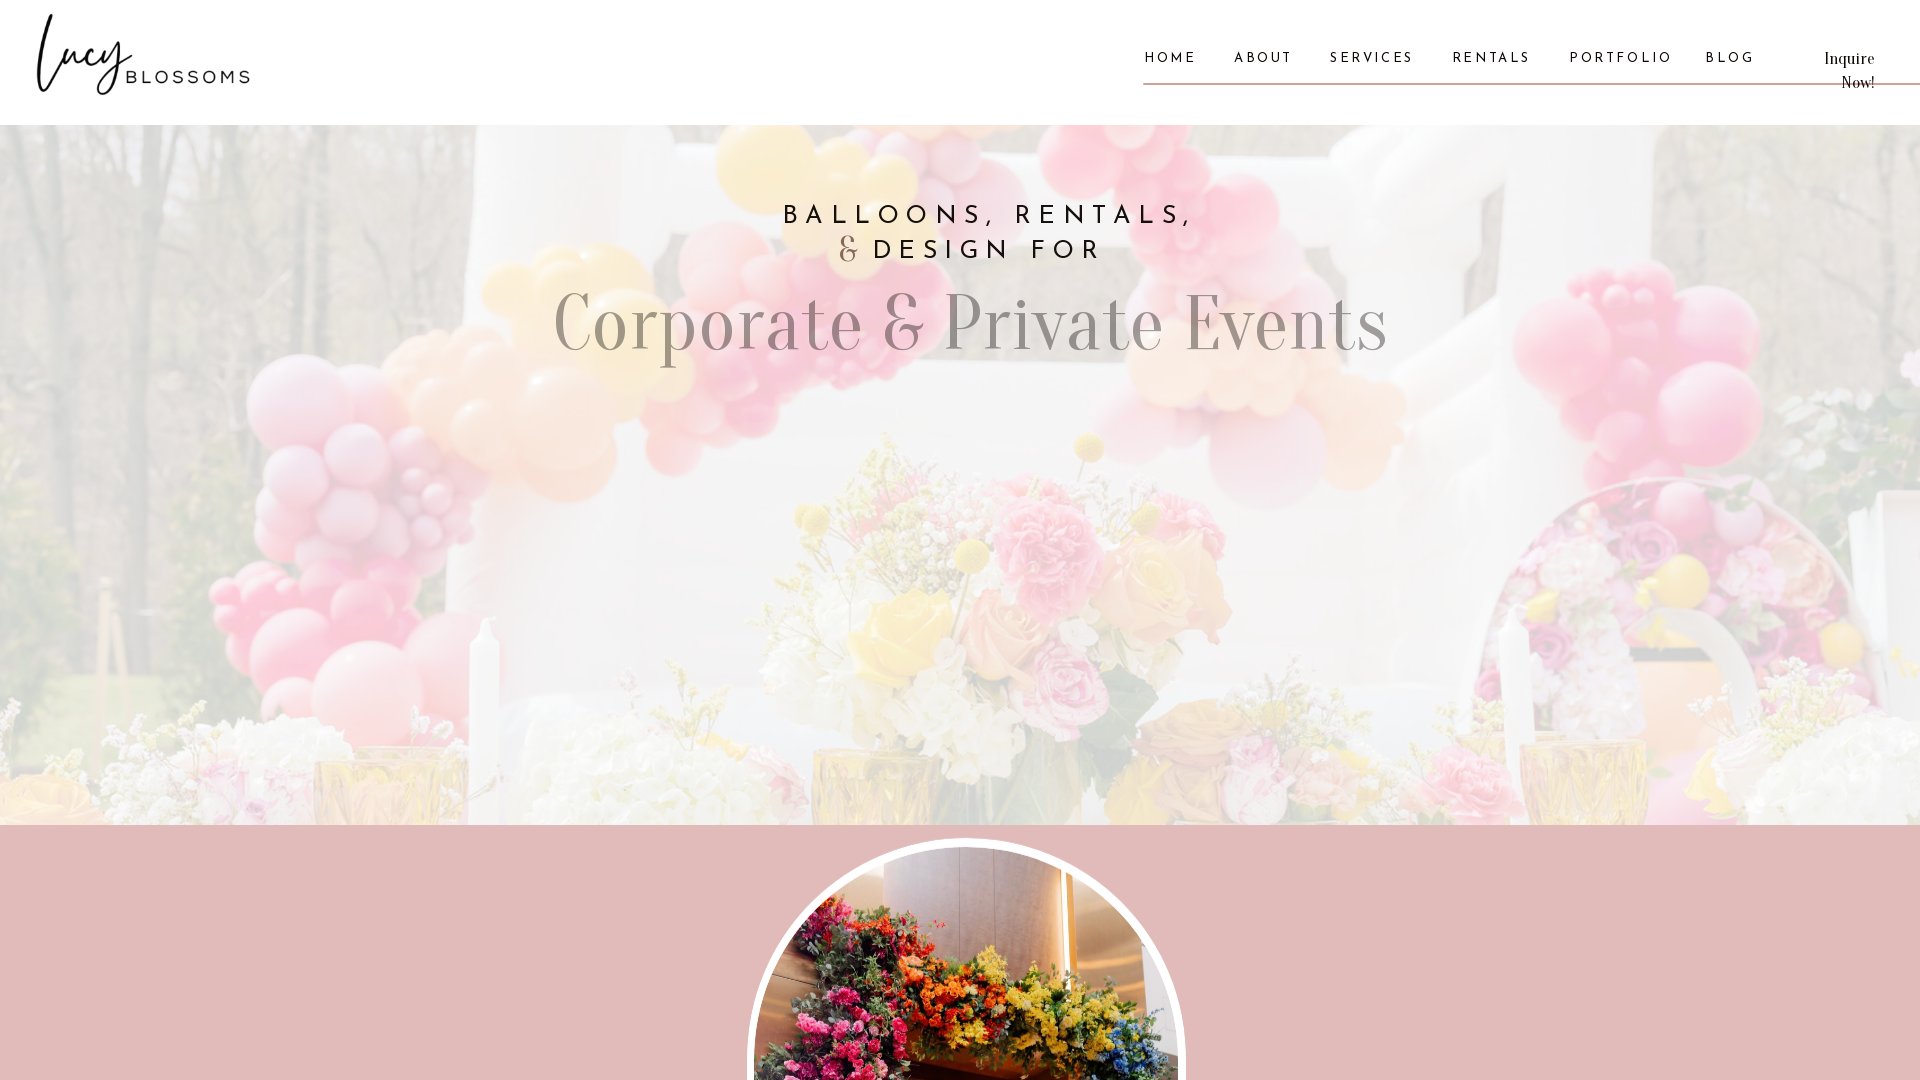

Waited for page to load after forward navigation
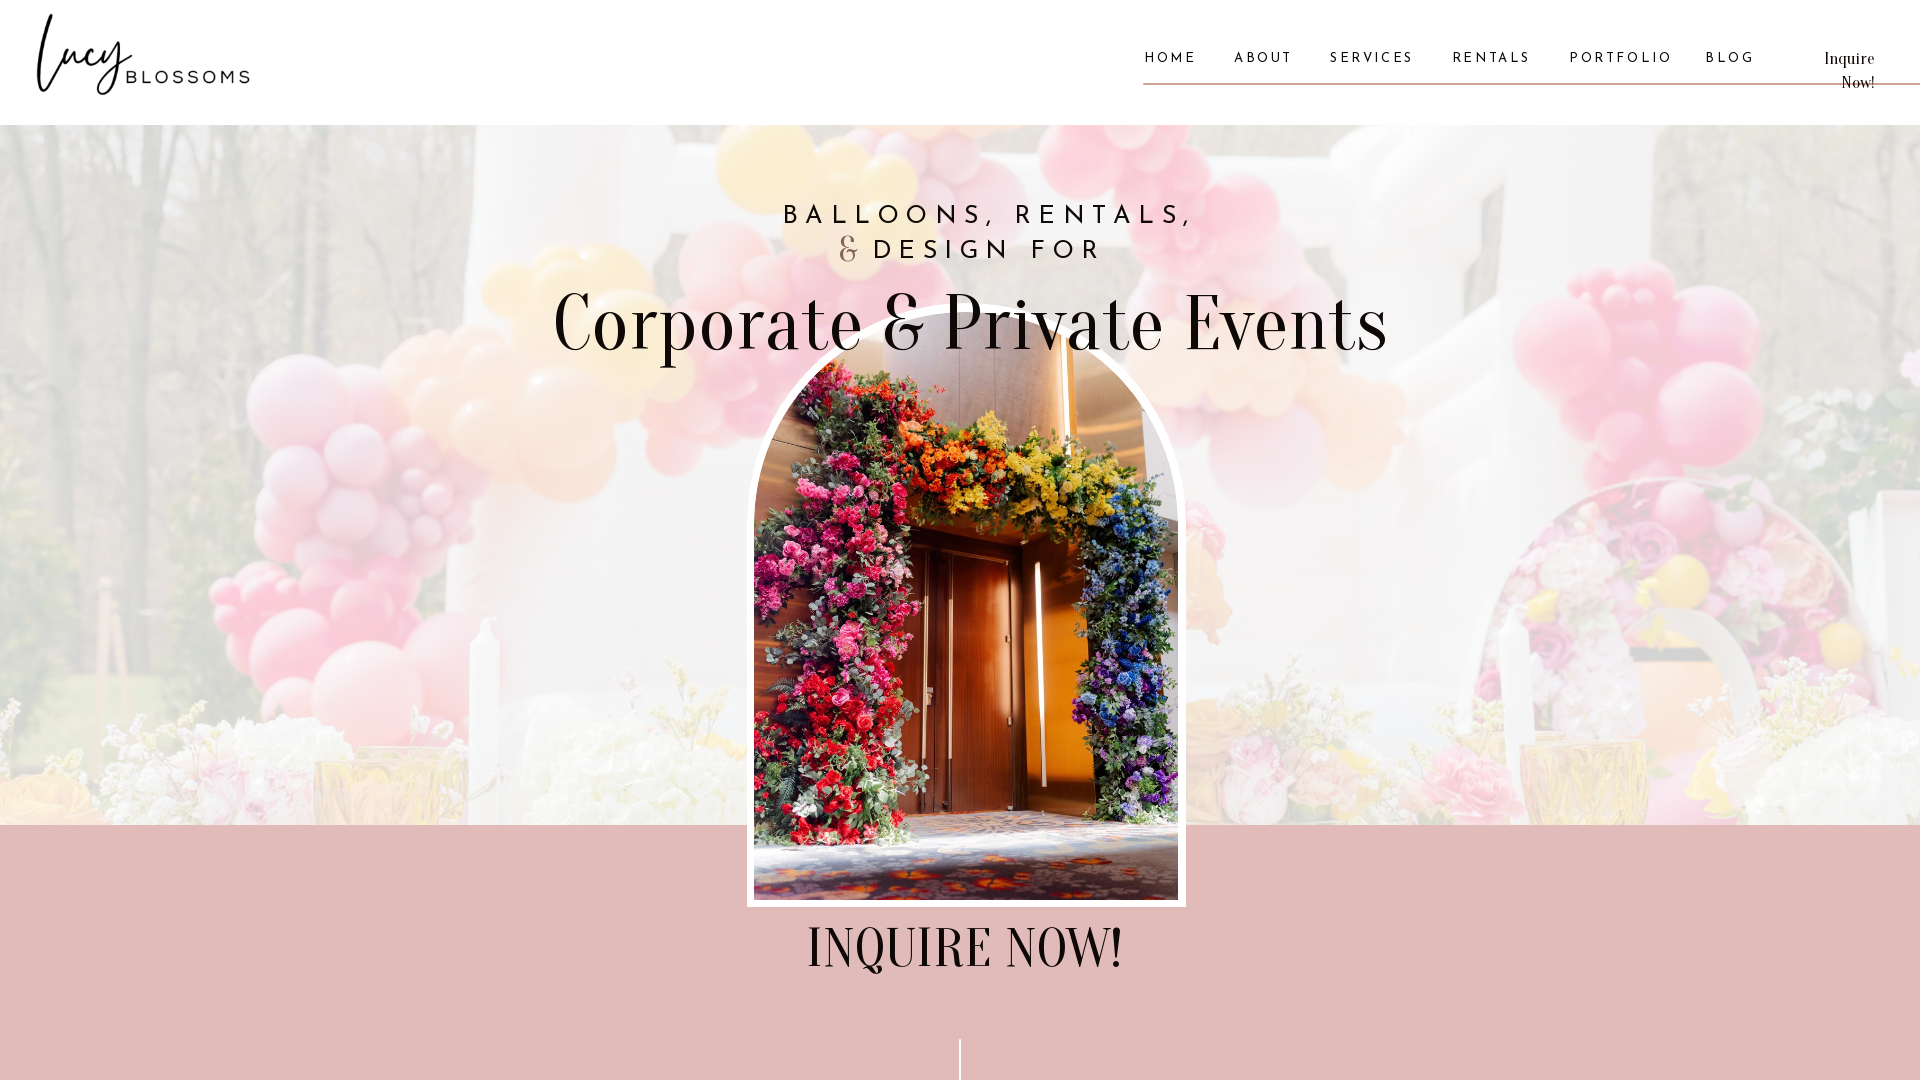

Retrieved page title: Lucy Blossoms | Balloon Arch | Event Rentals Near Me
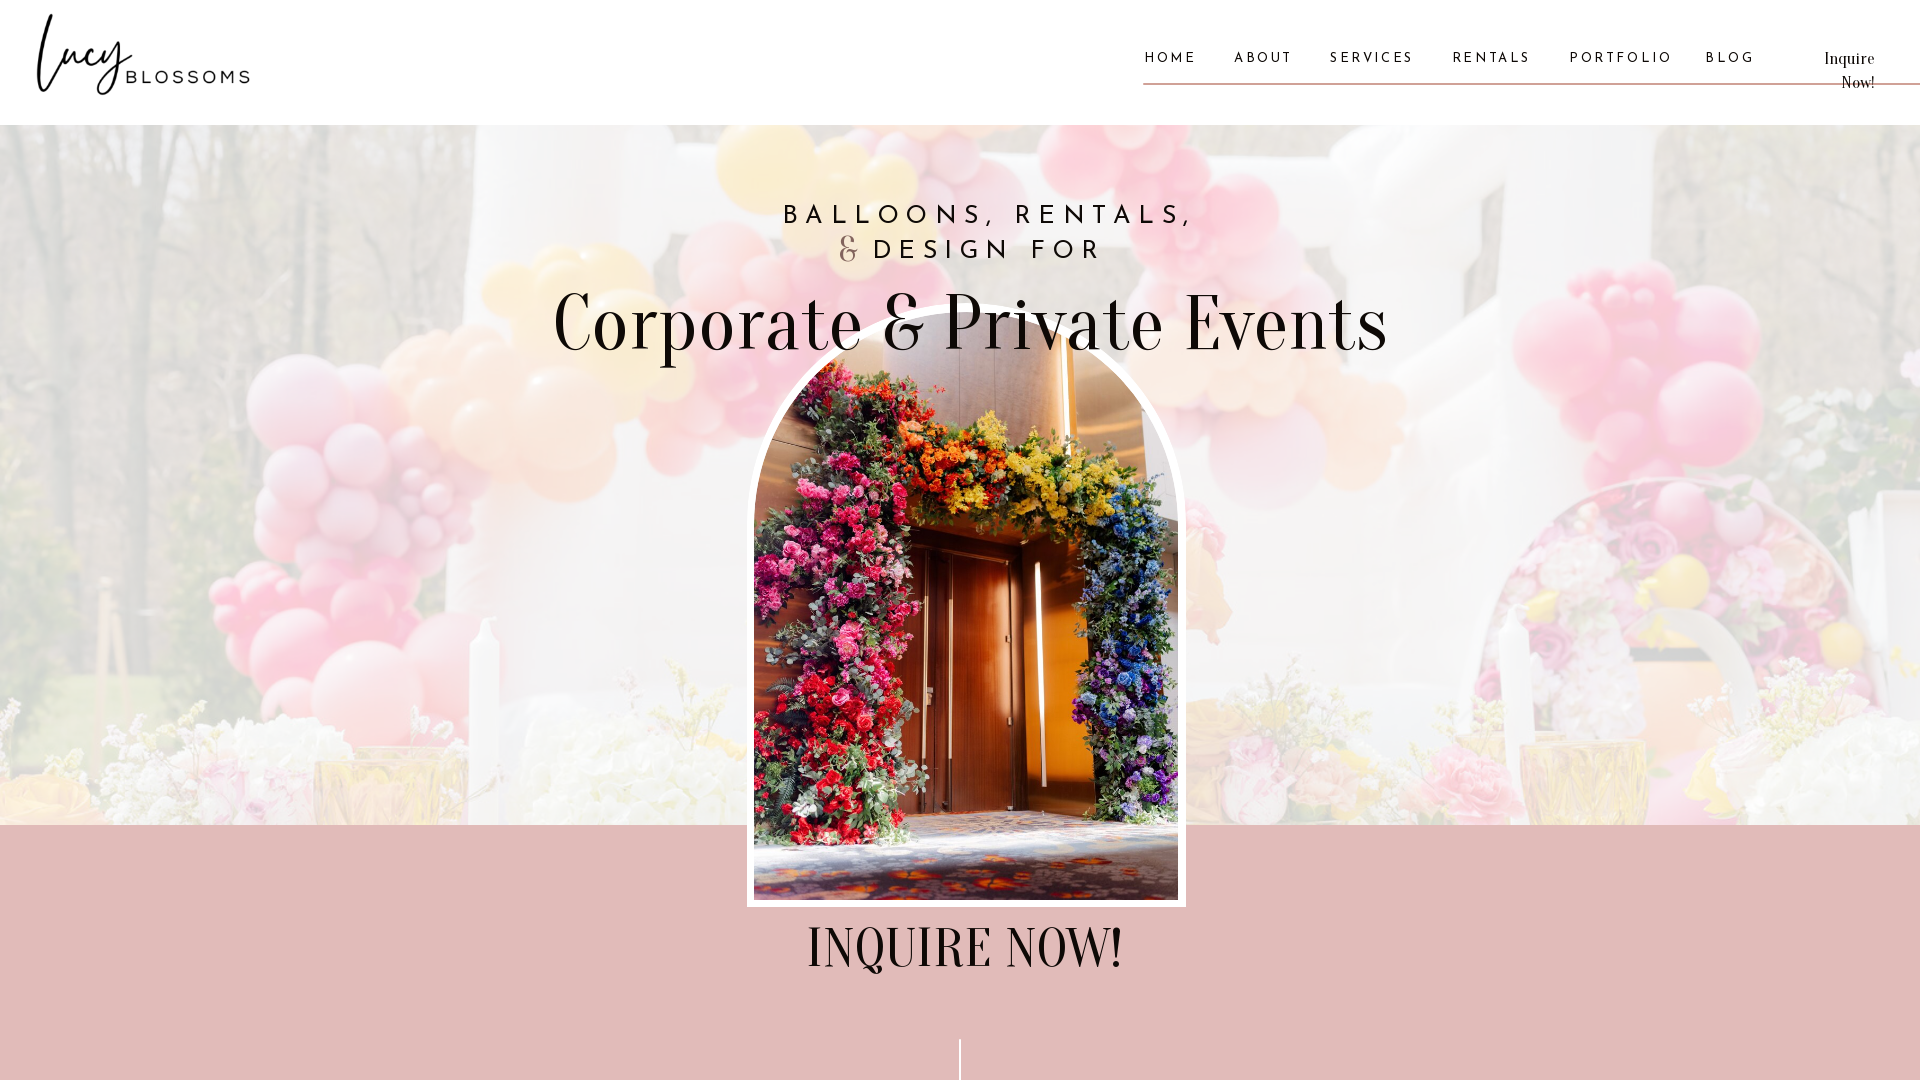

Retrieved current URL: https://lucyblossoms.com/
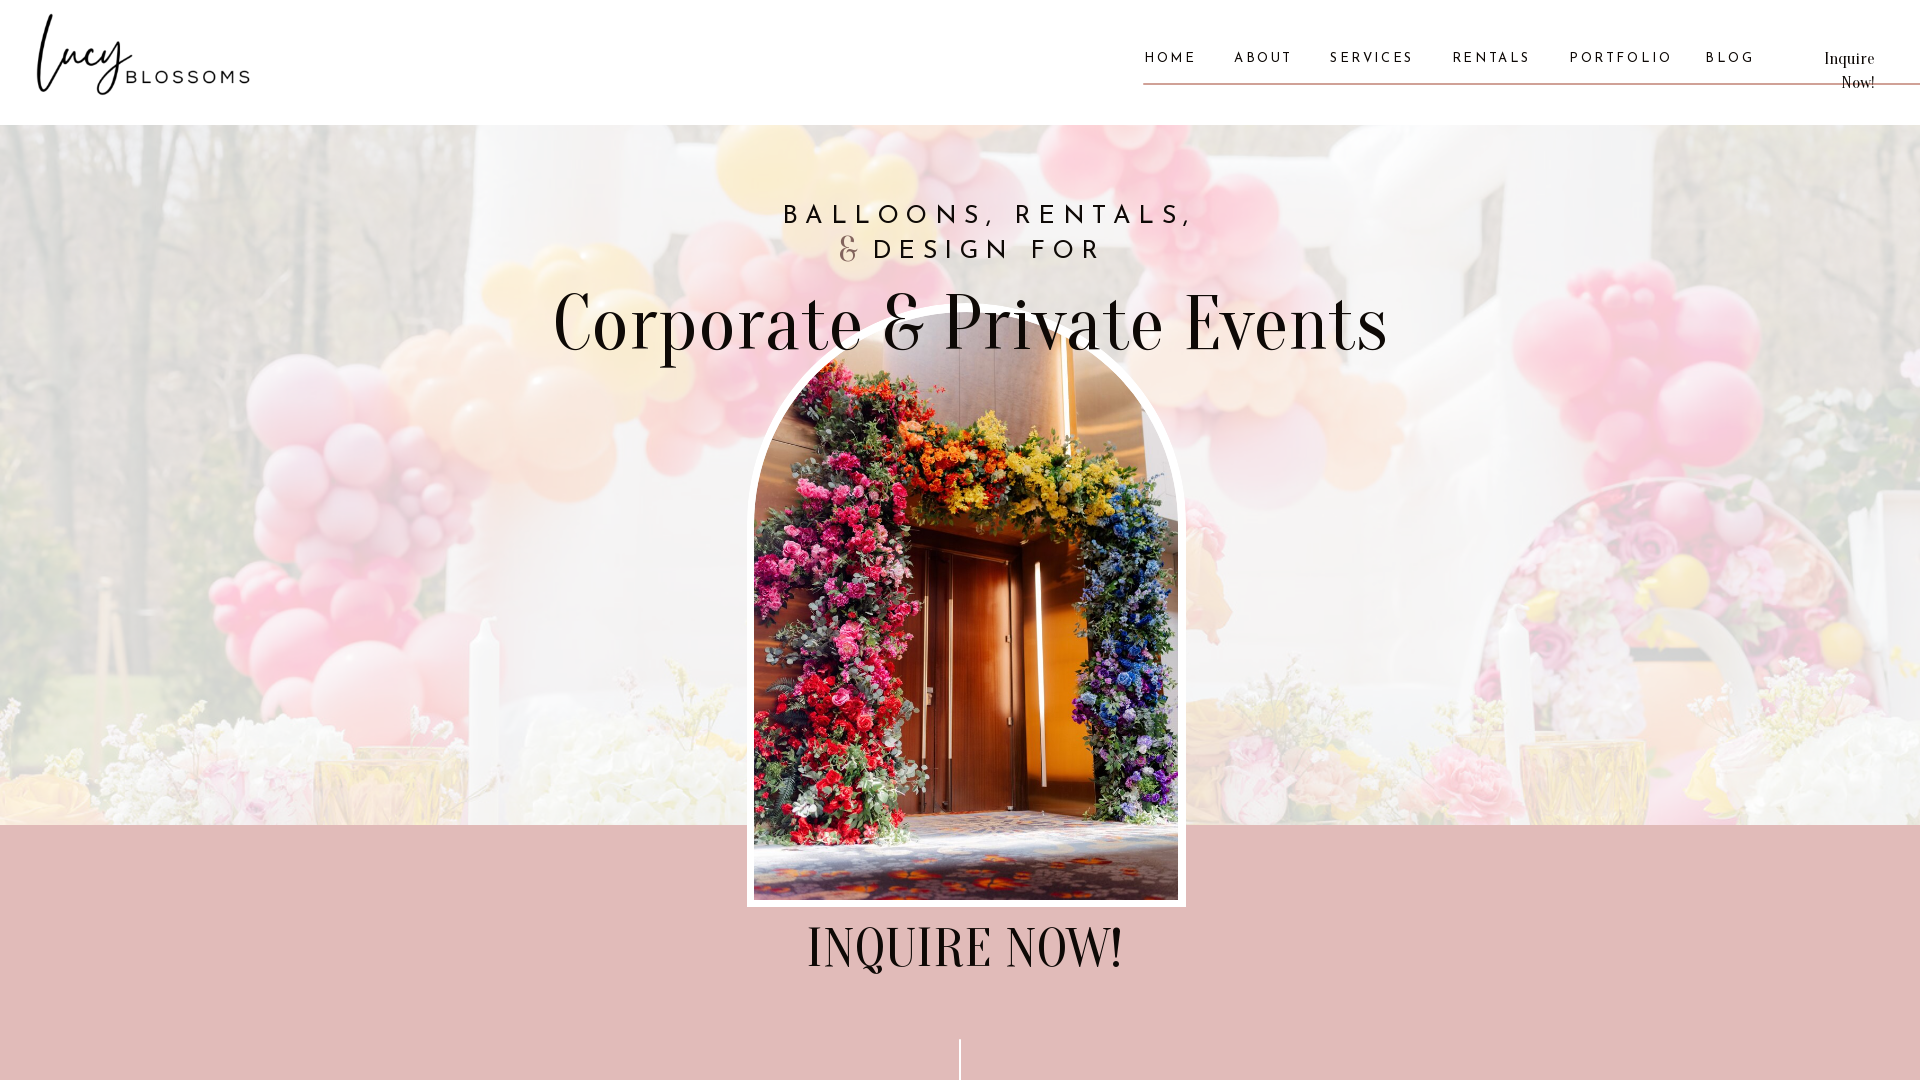

Verified 'lucyblossoms' is present in current URL
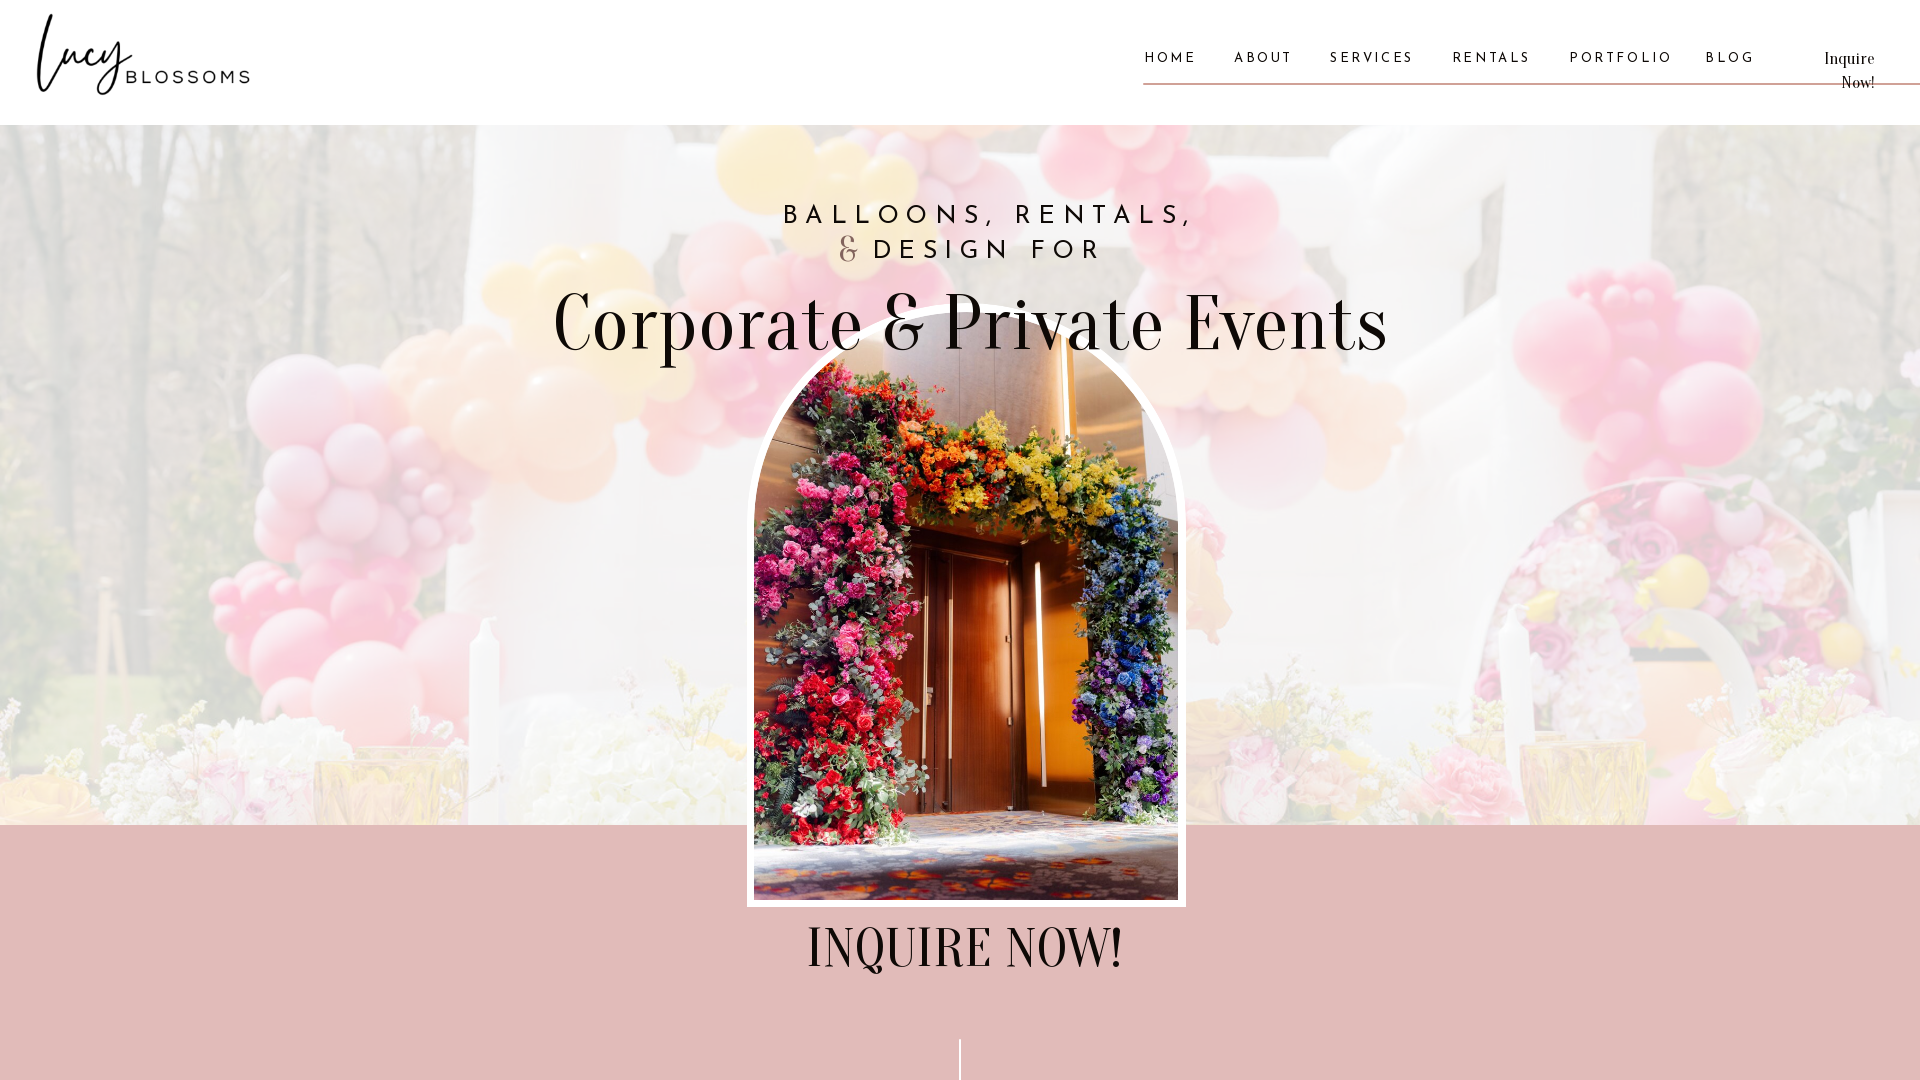

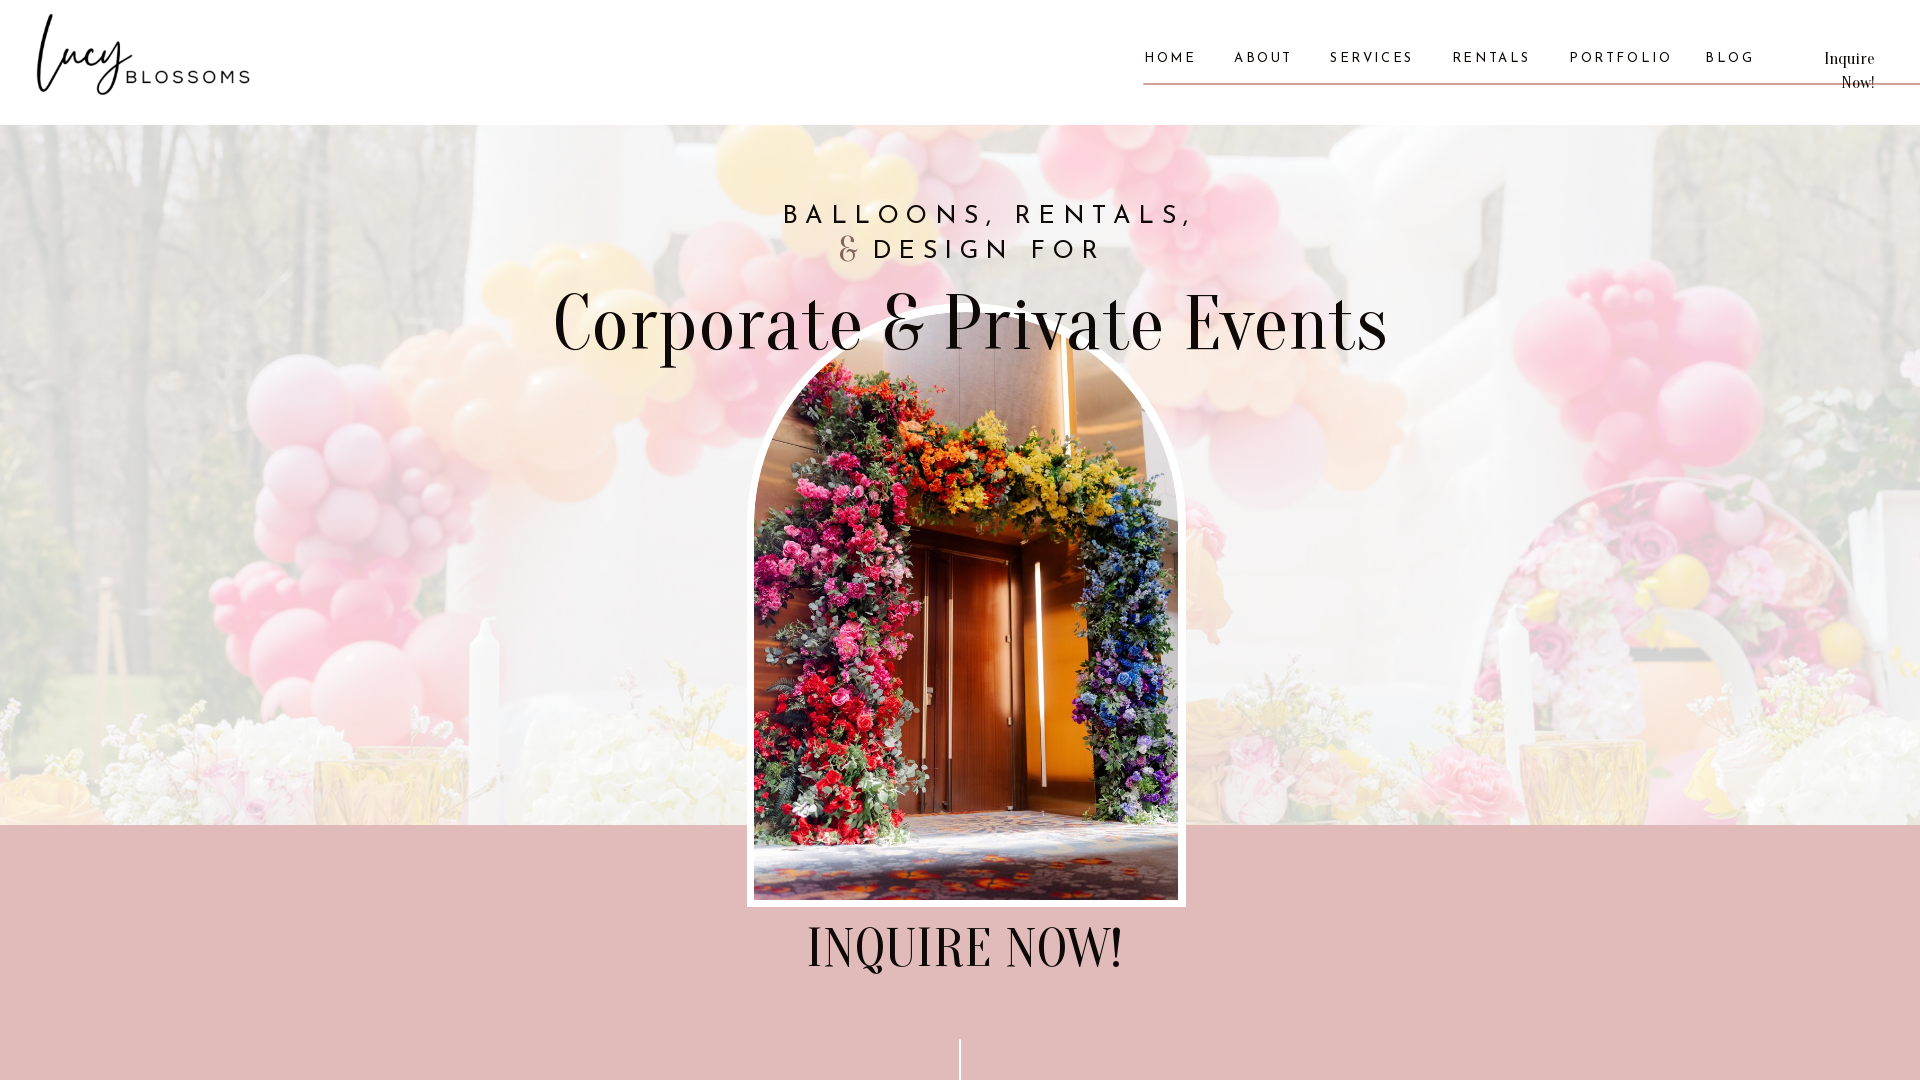